Tests browser window maximize and minimize functionality by toggling the window state multiple times on the Flipkart website.

Starting URL: https://www.flipkart.com/

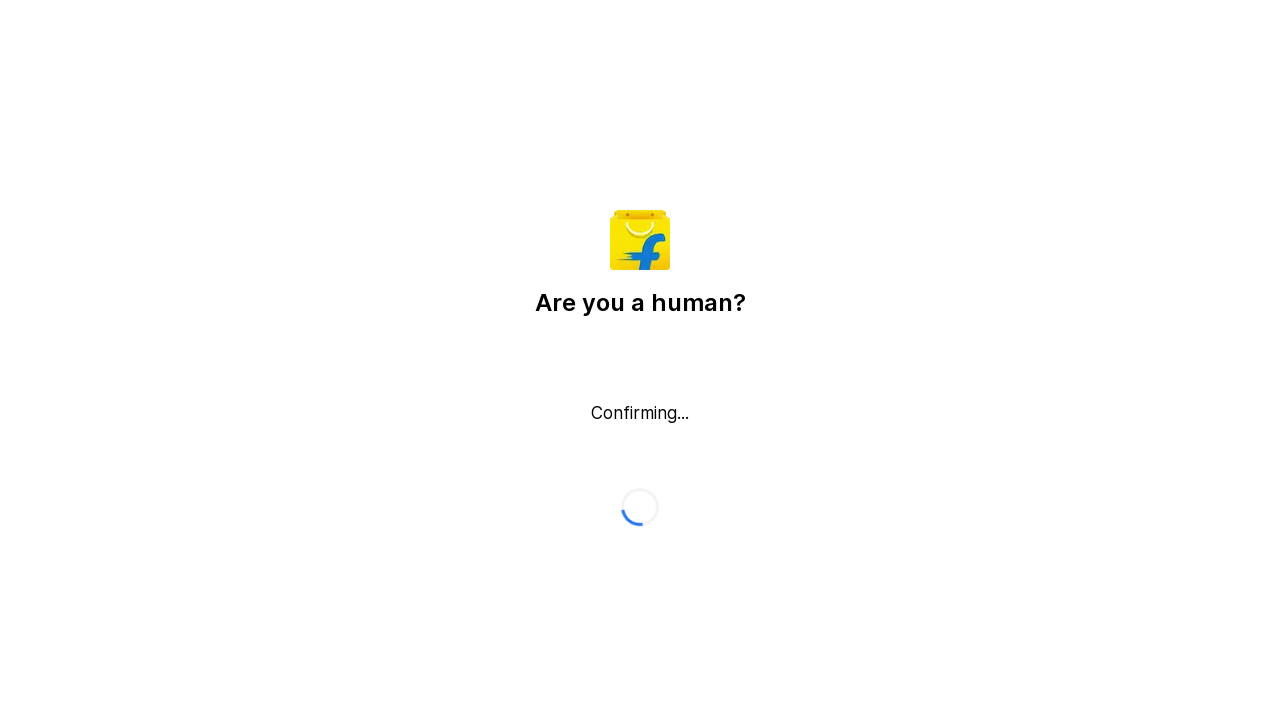

Set viewport to maximized size (1920x1080)
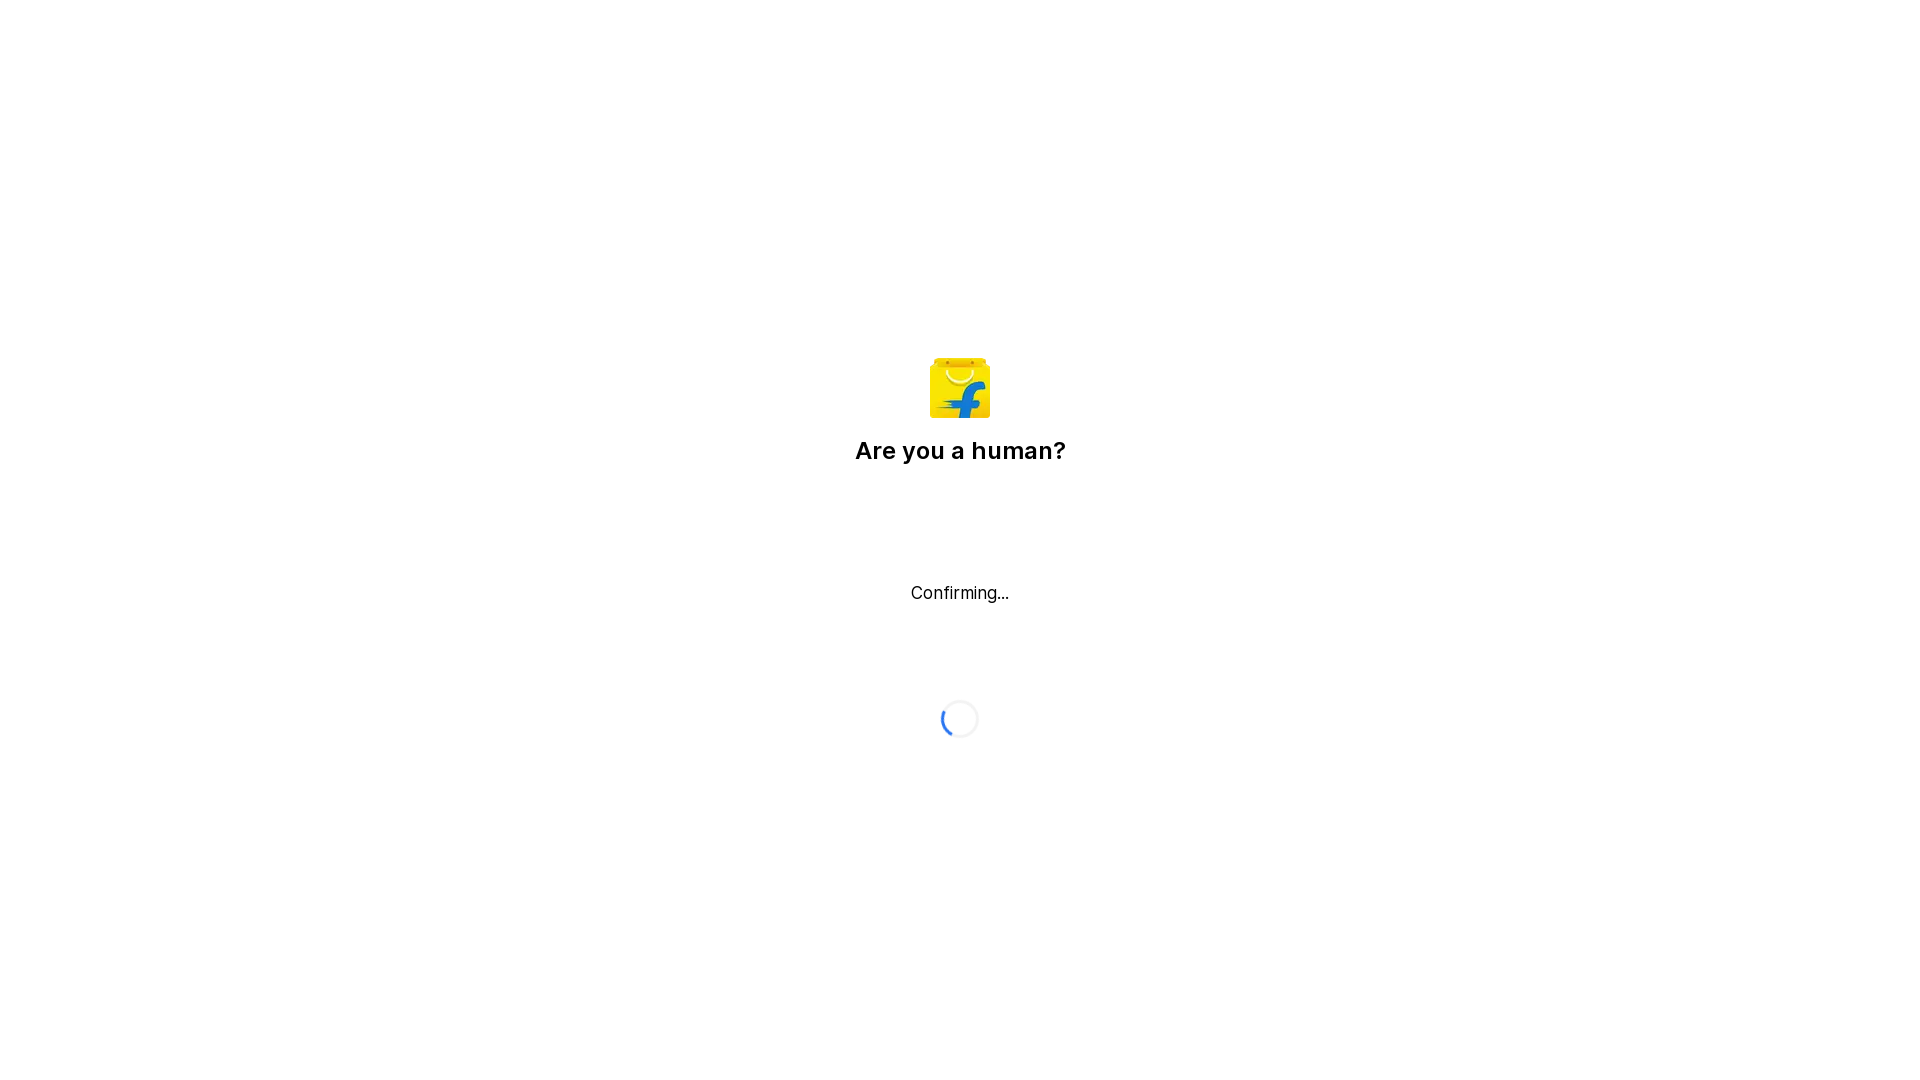

Waited 2 seconds to observe maximized state
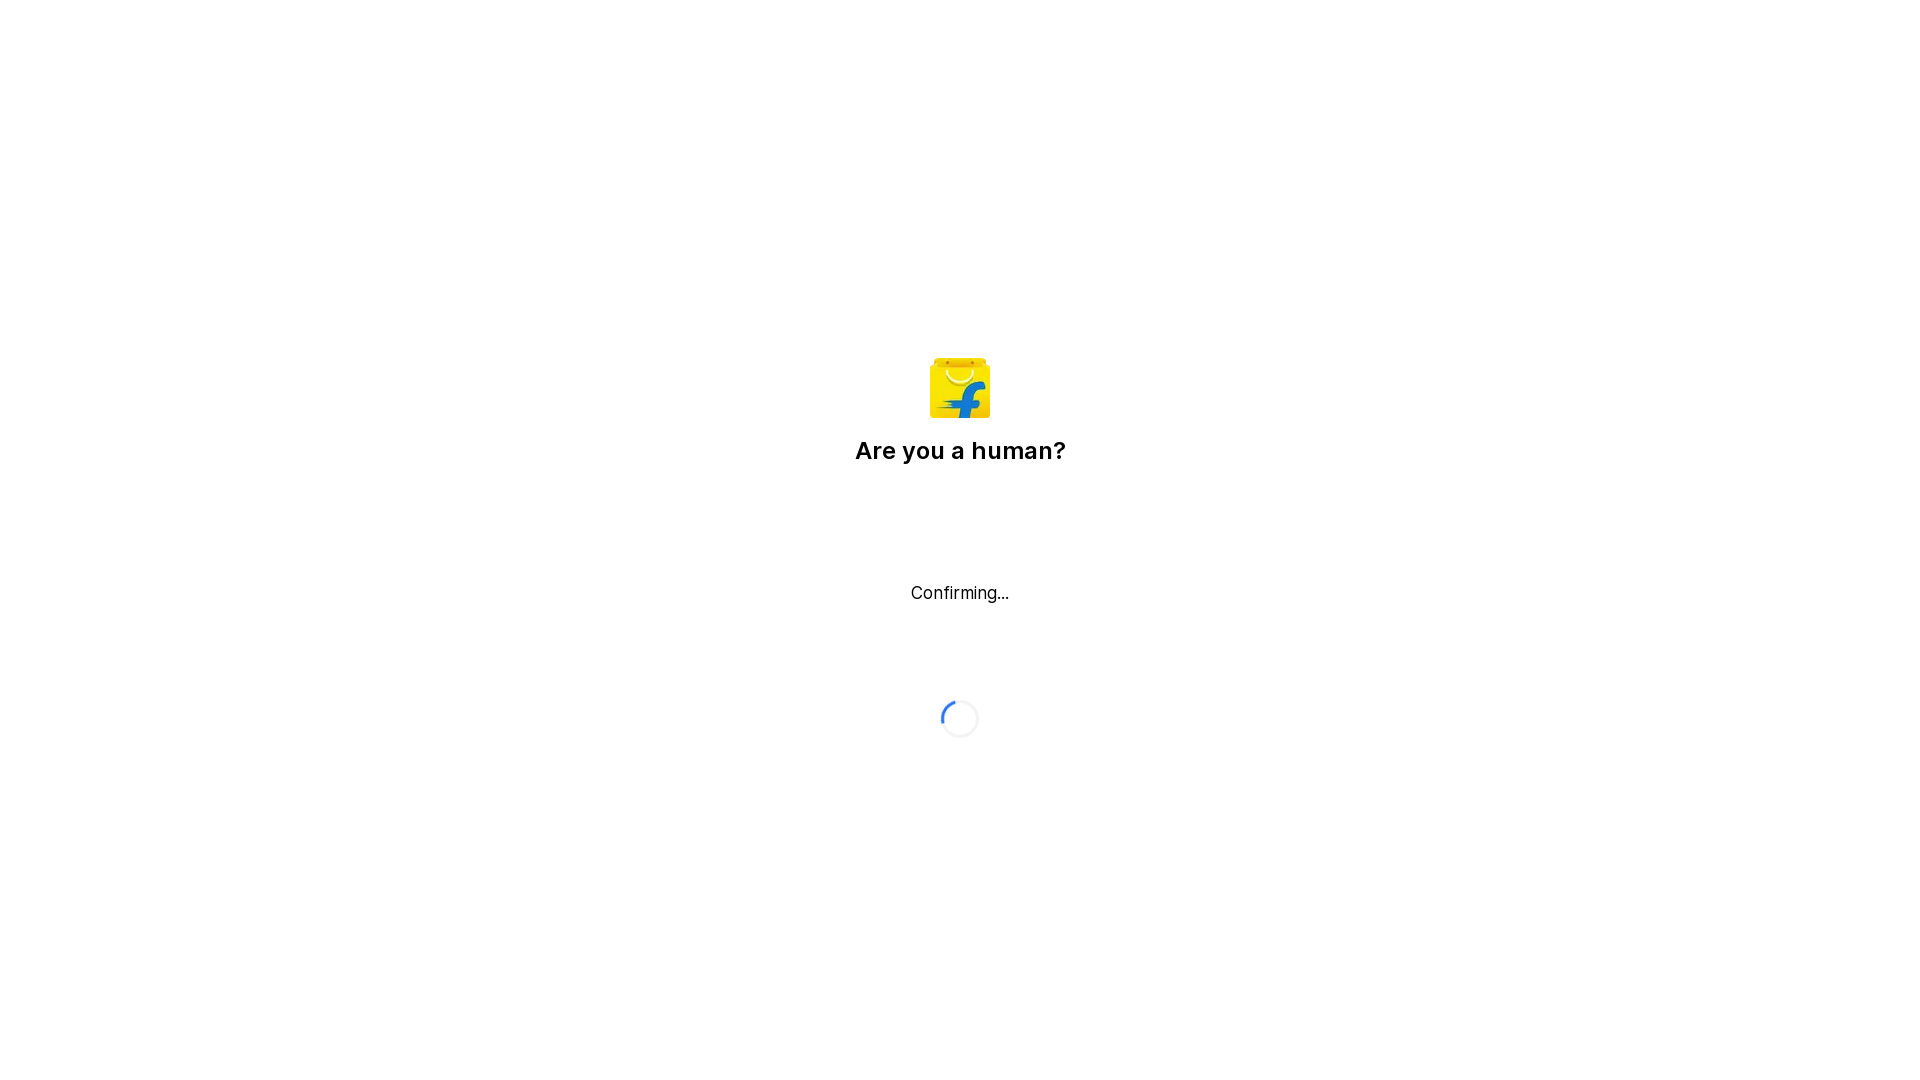

Set viewport to minimized size (800x600)
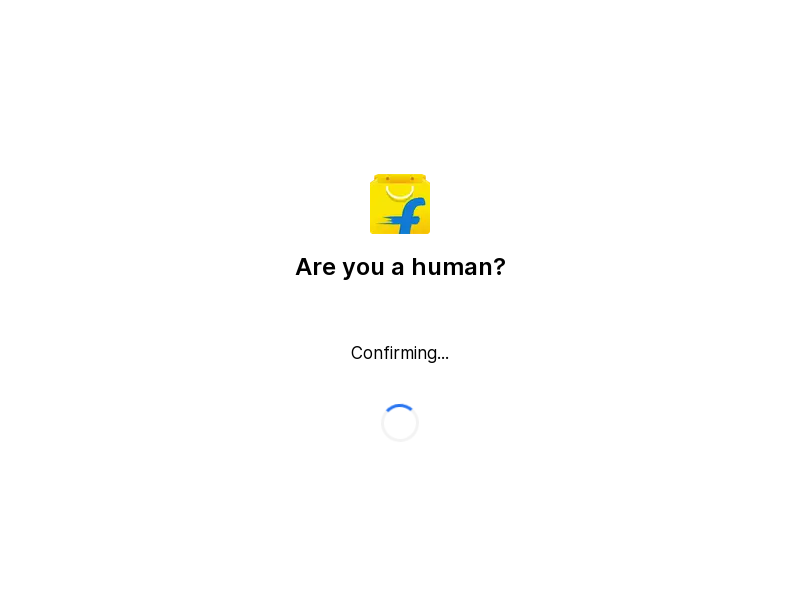

Waited 2 seconds to observe minimized state
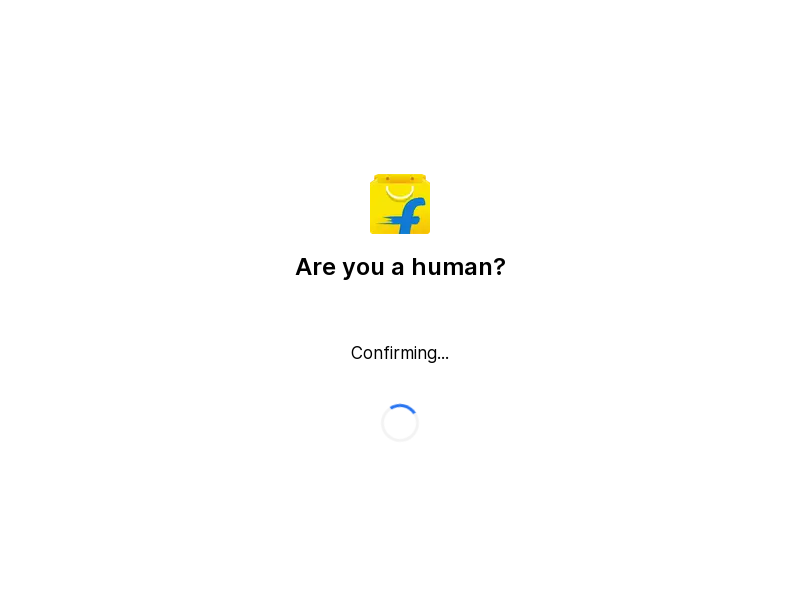

Set viewport back to maximized size (1920x1080)
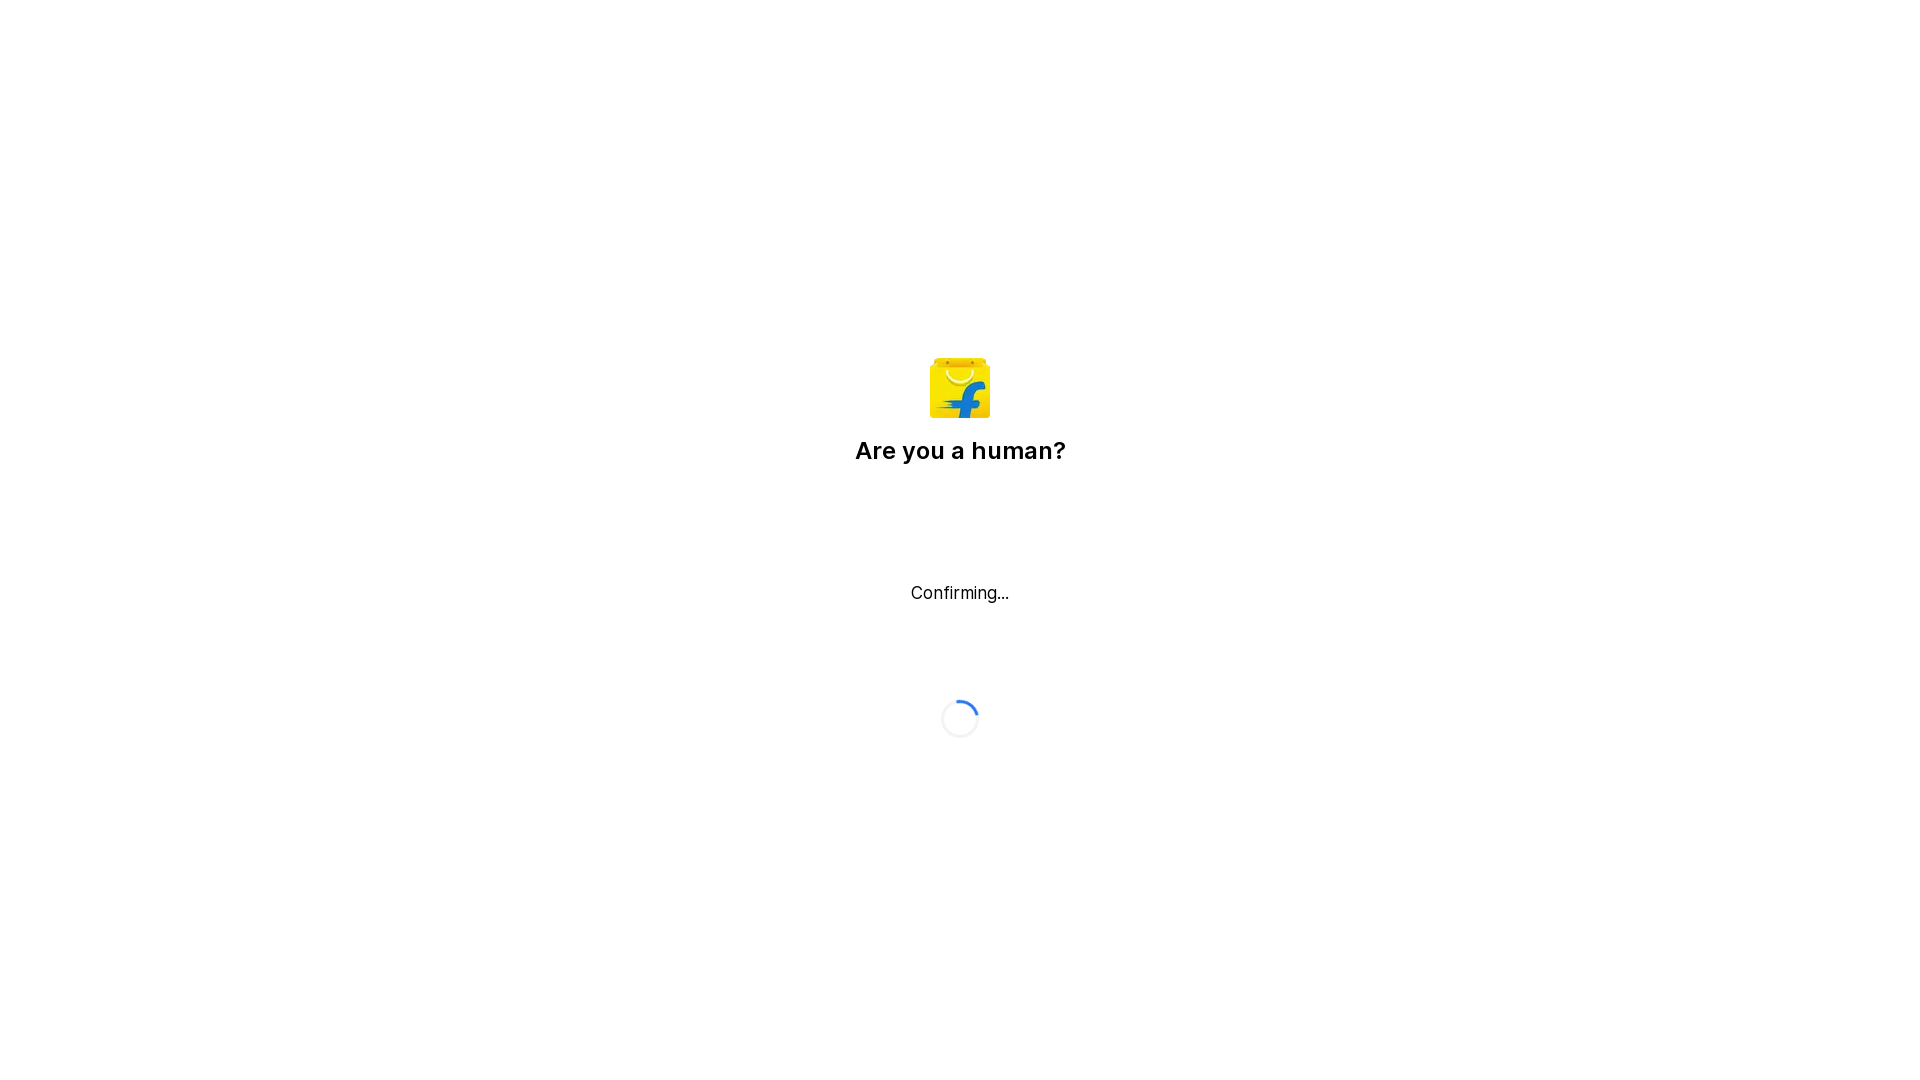

Waited 2 seconds to observe final maximized state
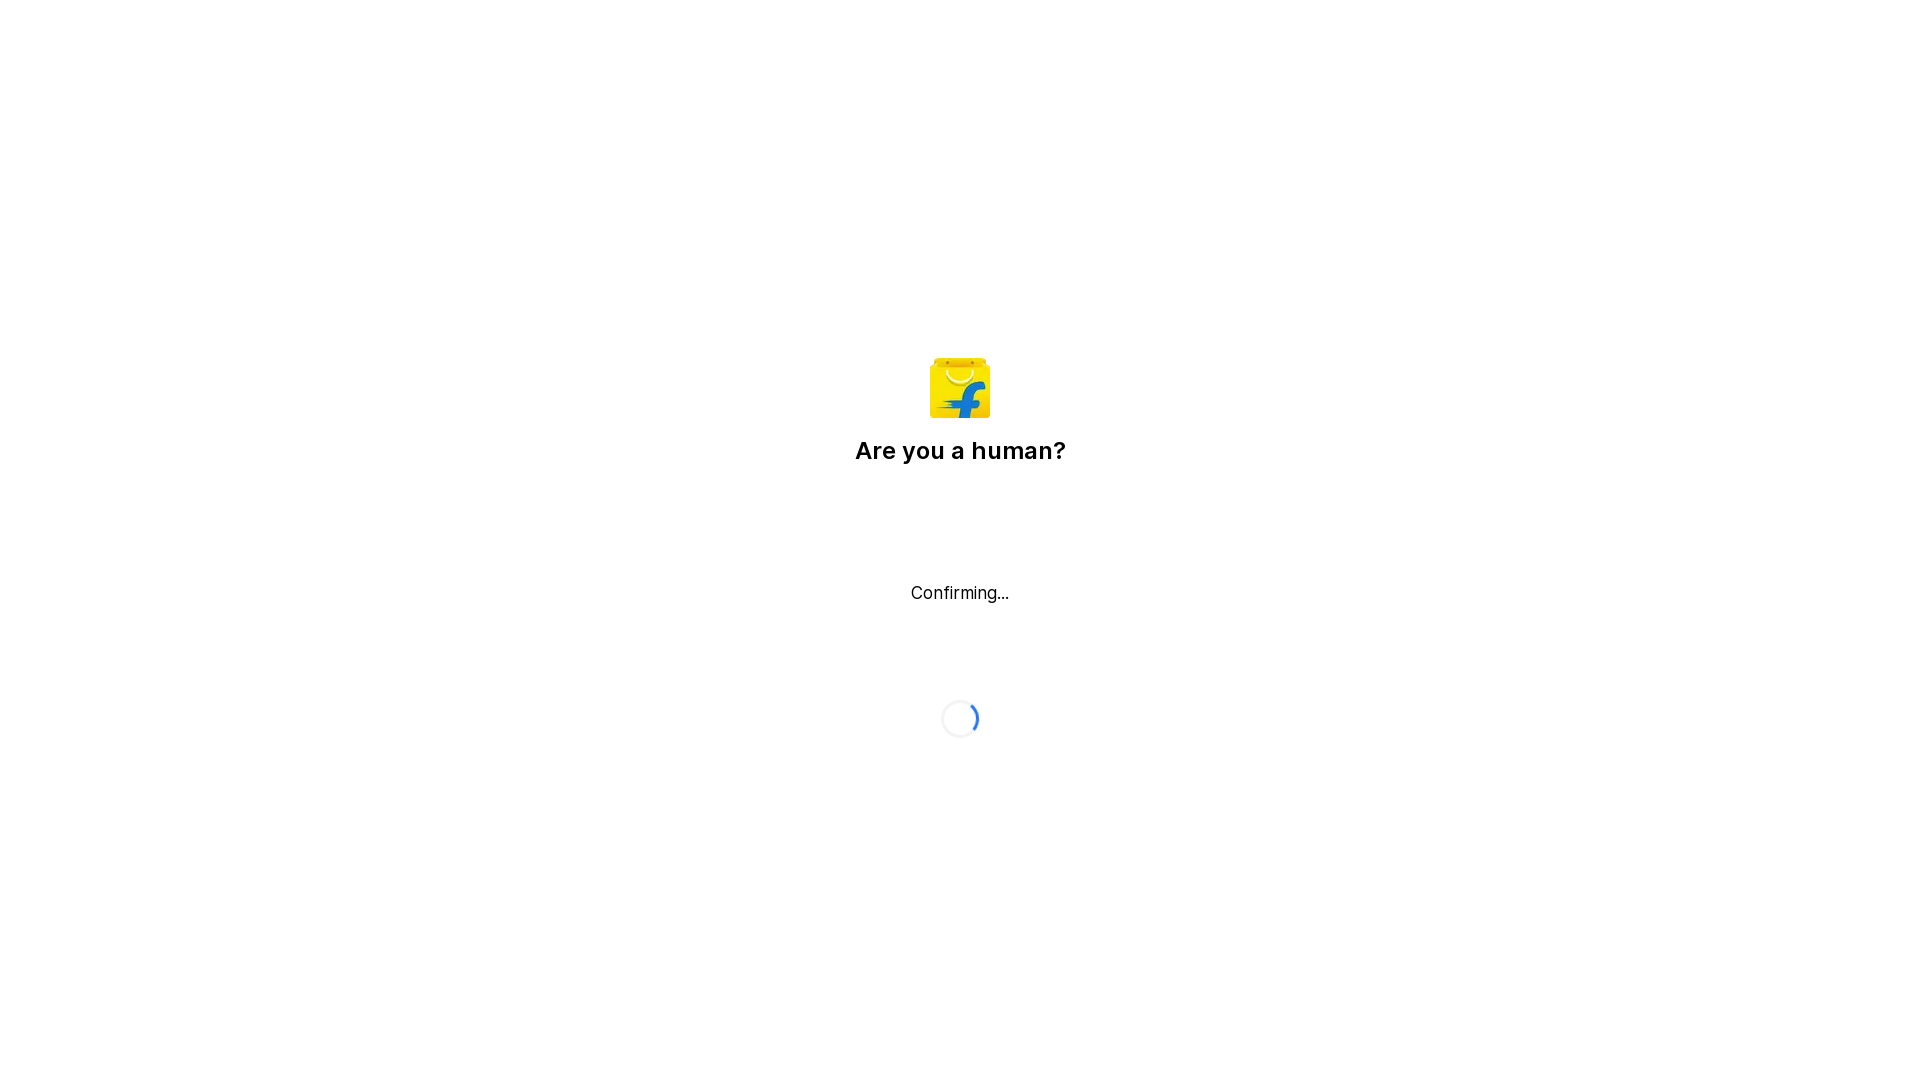

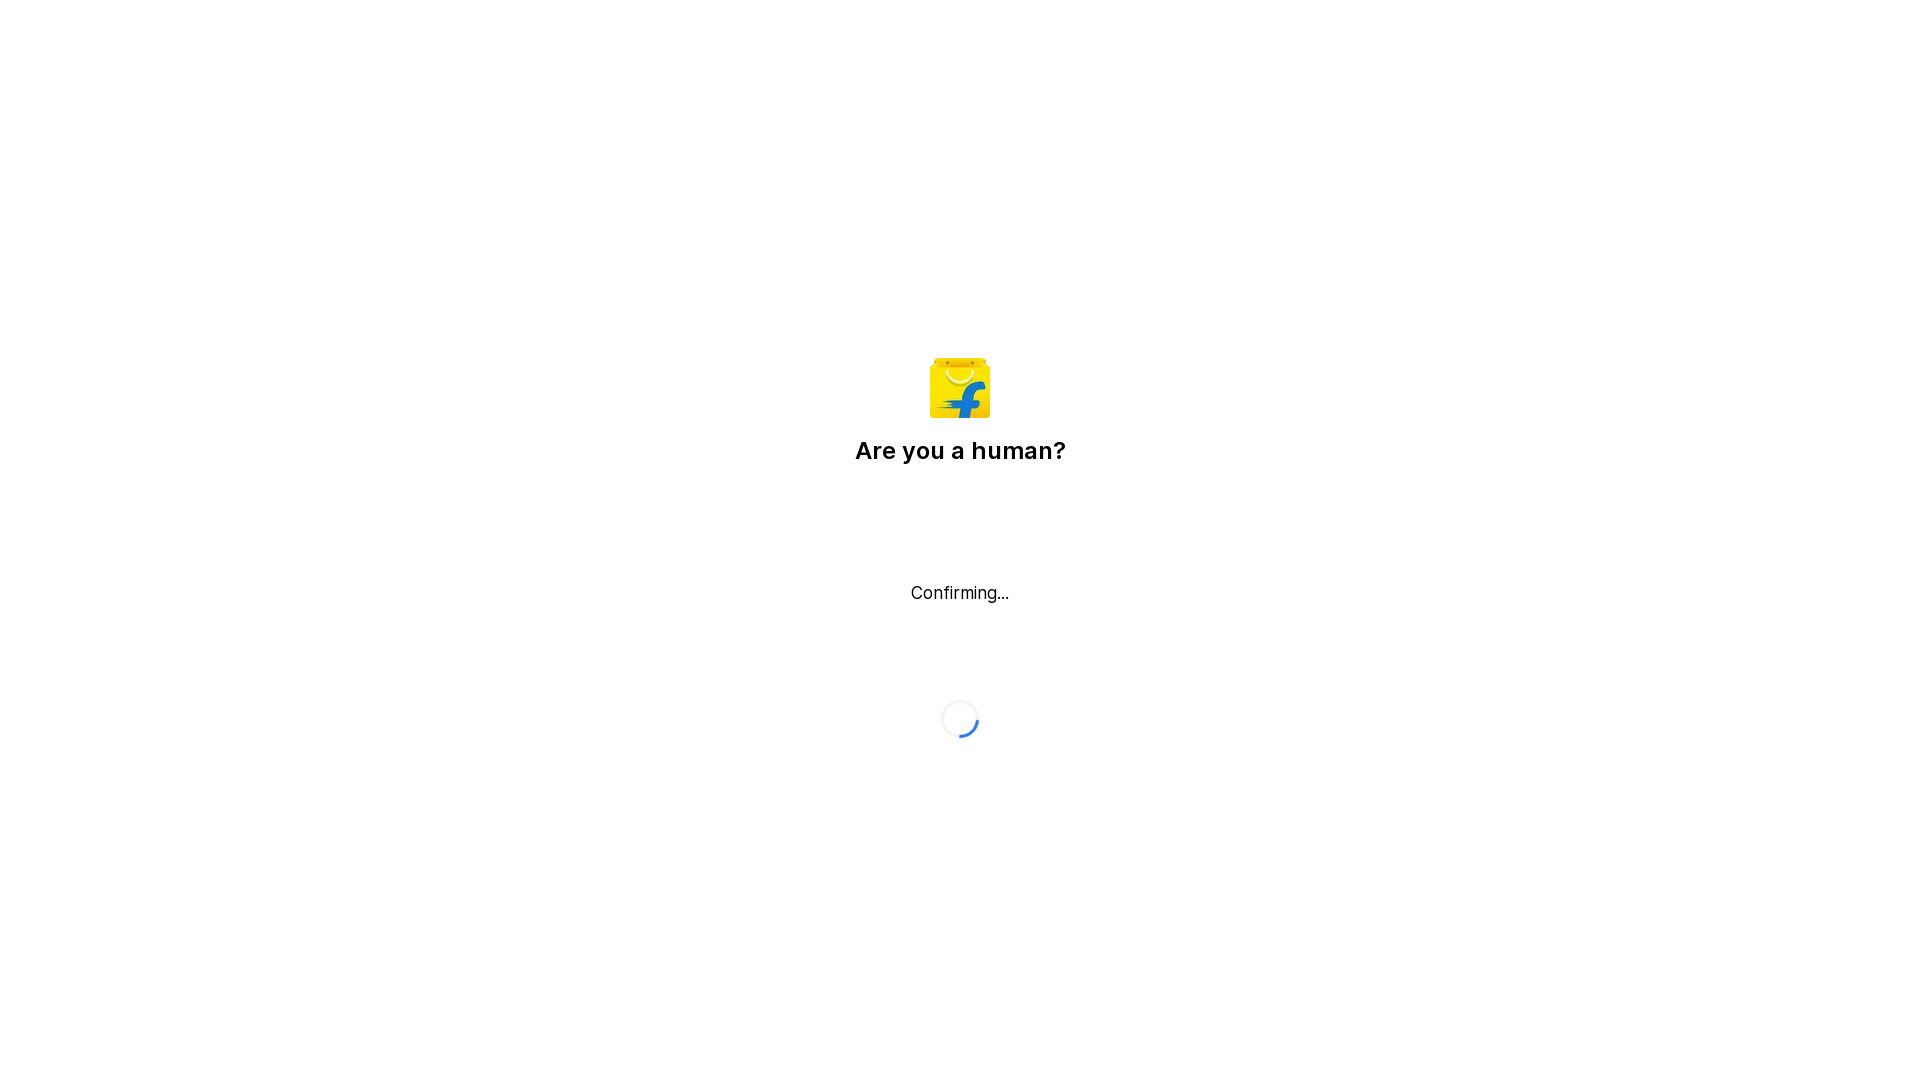